Tests the Sri Lanka railway train schedule search functionality by selecting start and end stations, submitting a search, viewing train results, and clicking on train details to see the stop schedule.

Starting URL: https://eservices.railway.gov.lk/schedule/searchTrain.action?lang=en

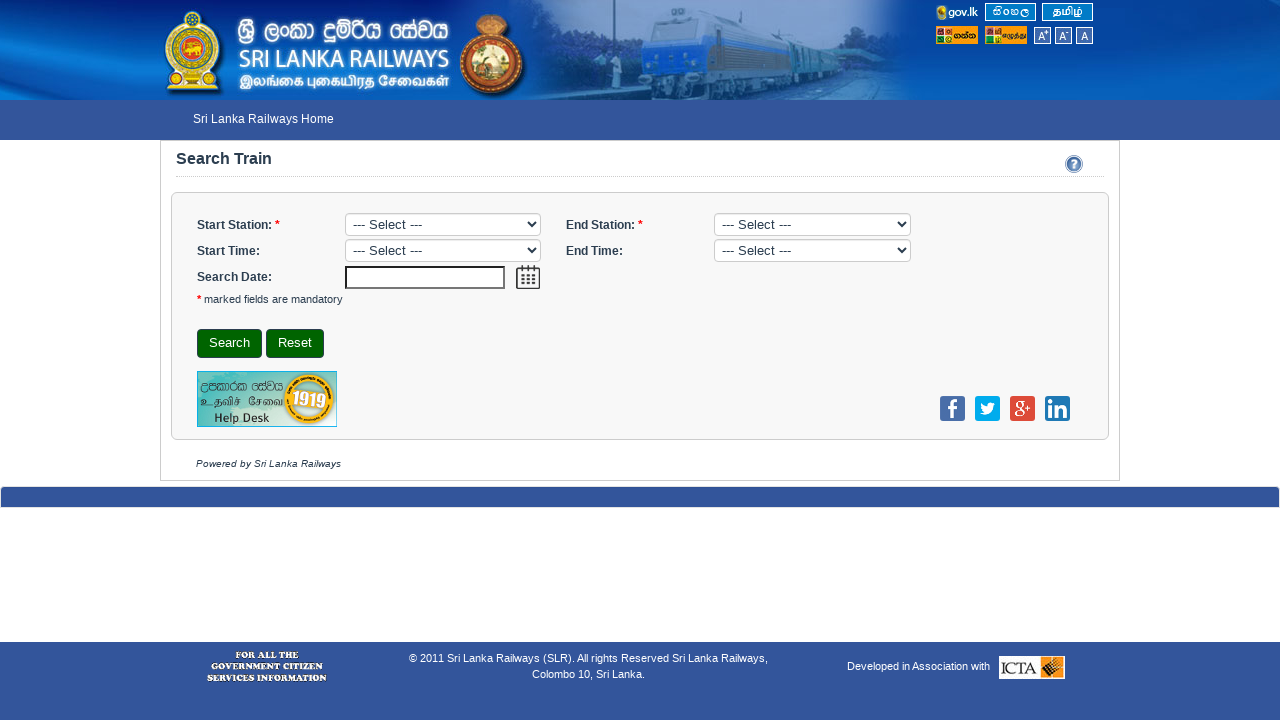

Selected start station (Colombo Fort - ID 61) on #startStation
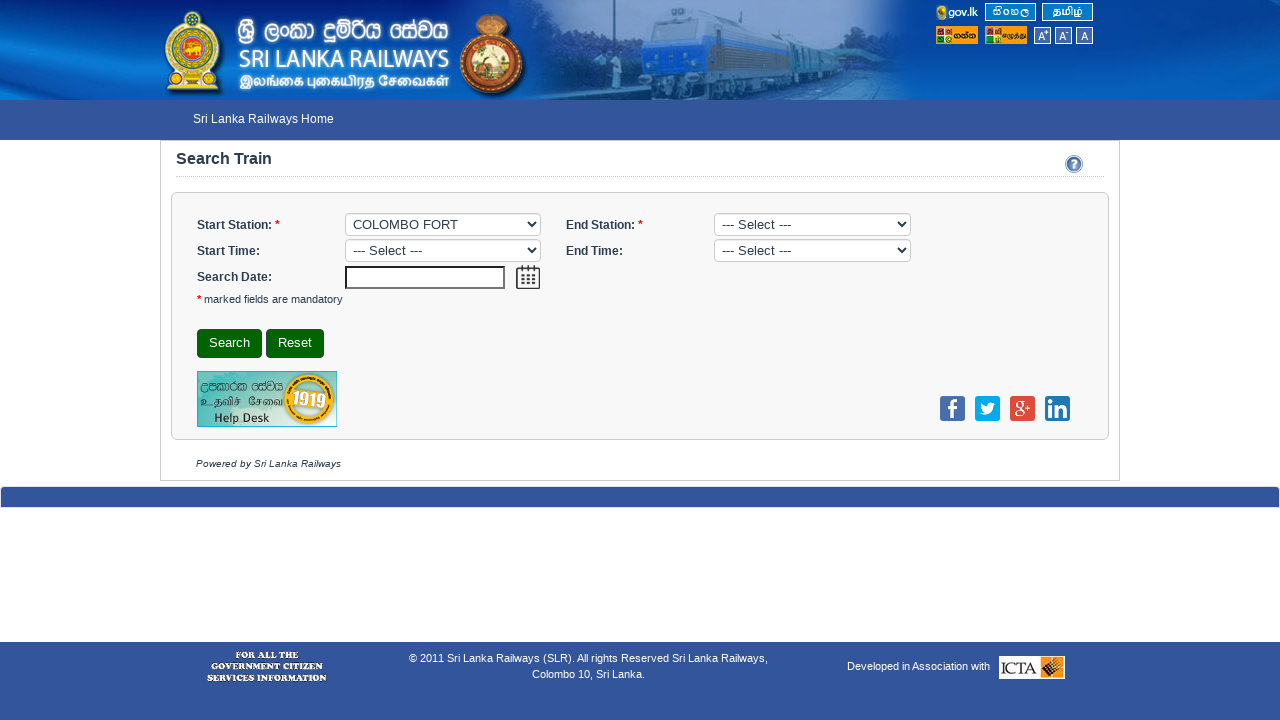

Selected end station (Matara - ID 187) on #endStation
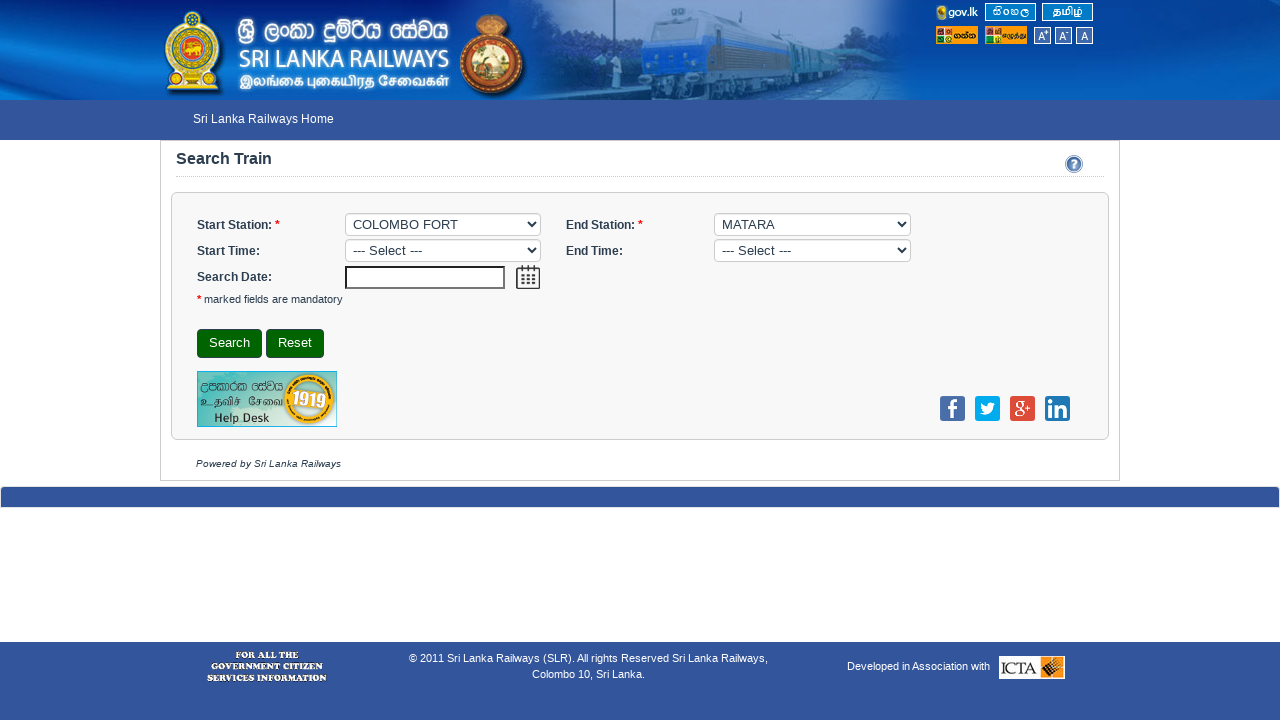

Clicked Search button to find trains at (230, 344) on button.es-button:has-text("Search")
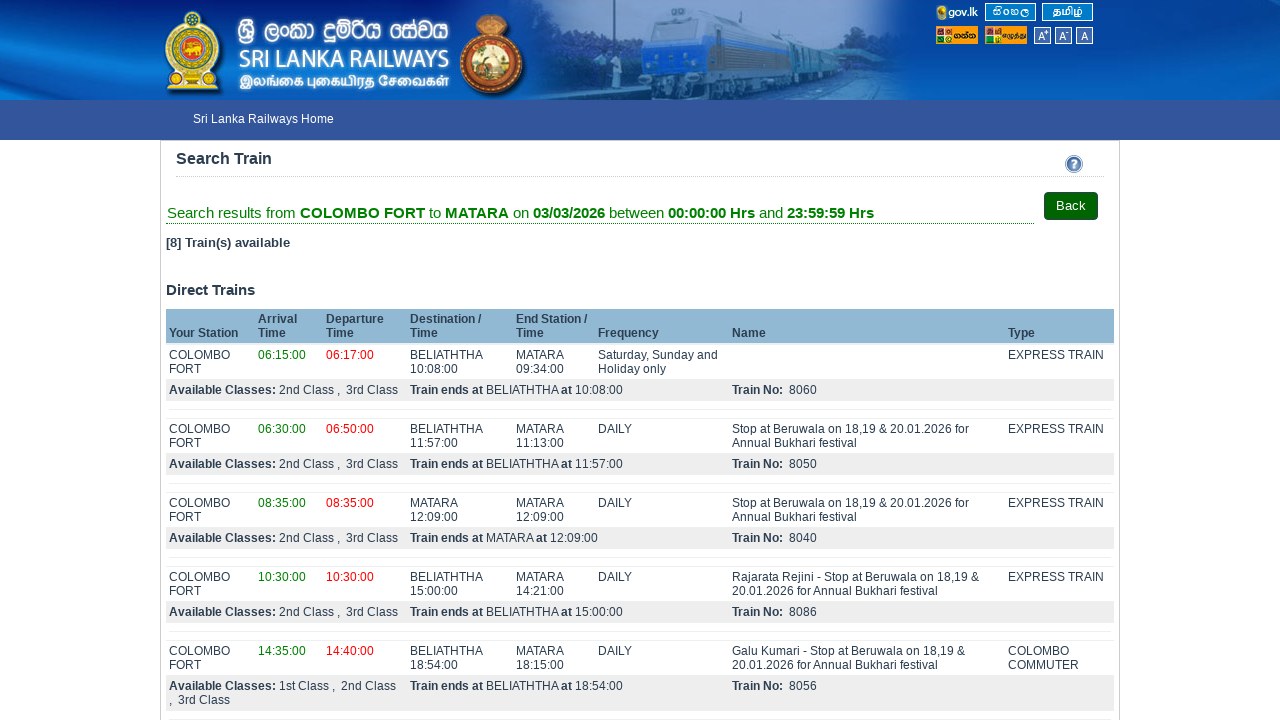

Train search results loaded with Direct Trains displayed
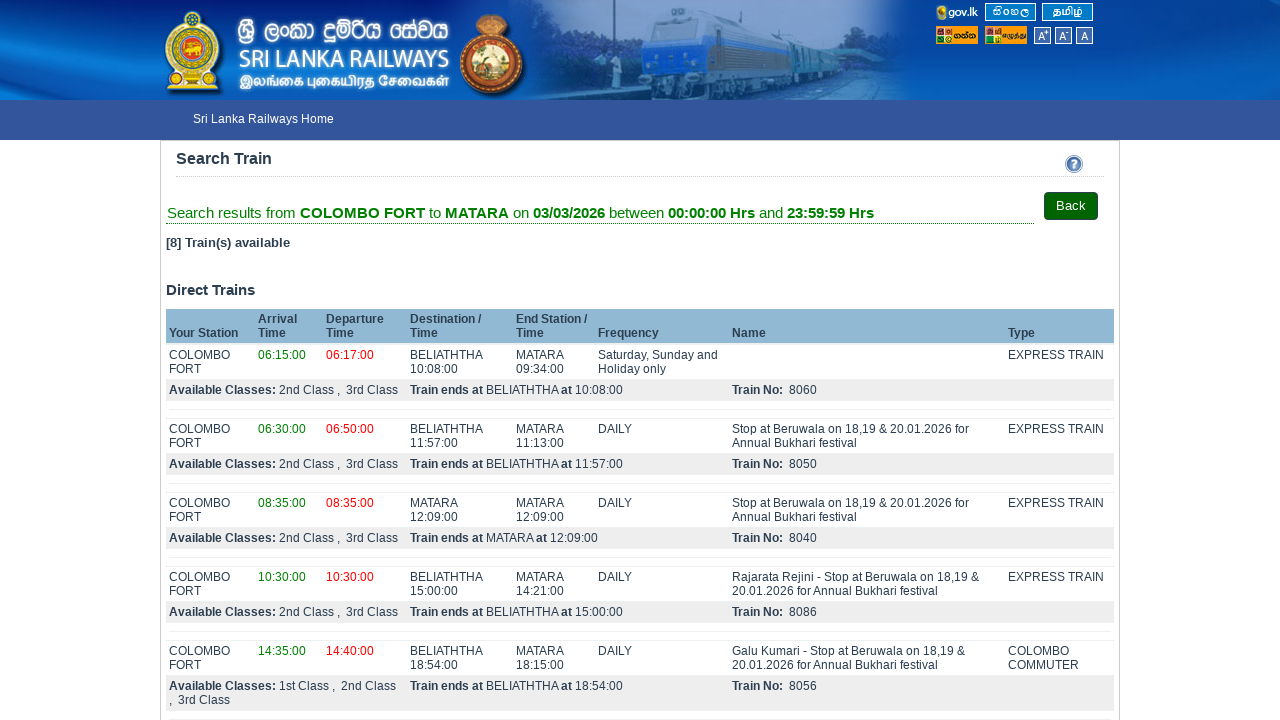

Located train card elements
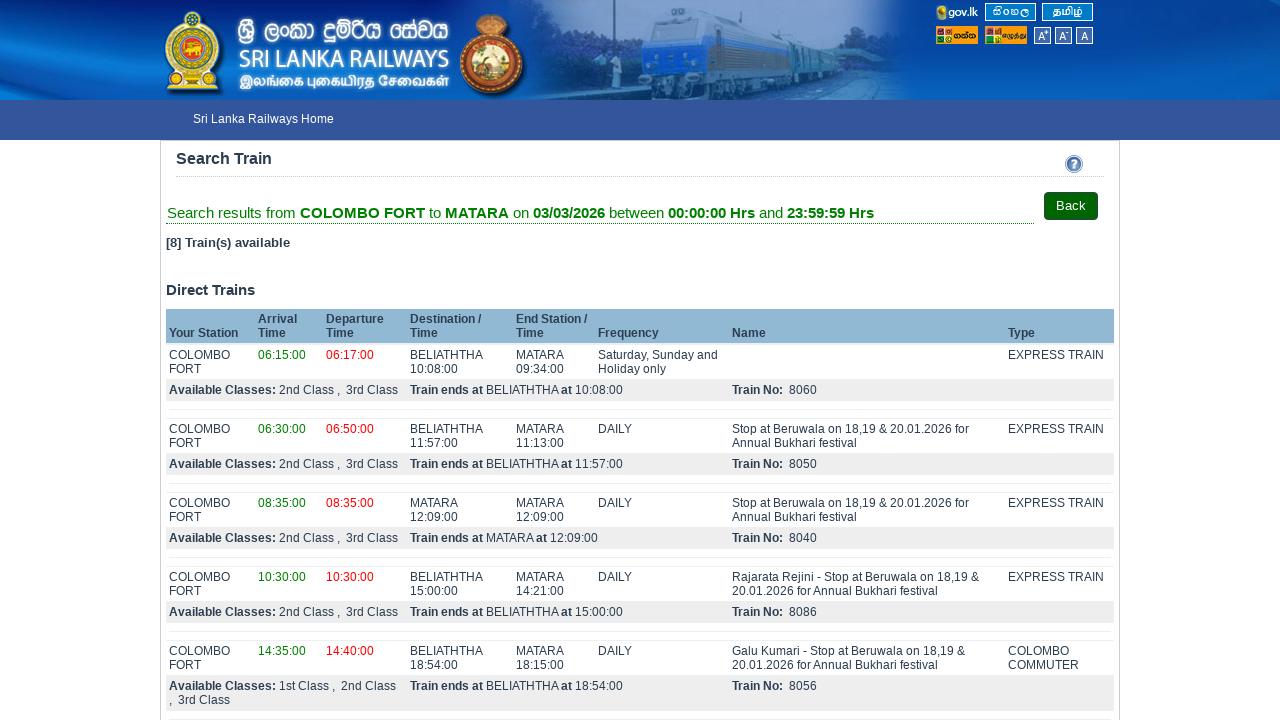

Selected first train card
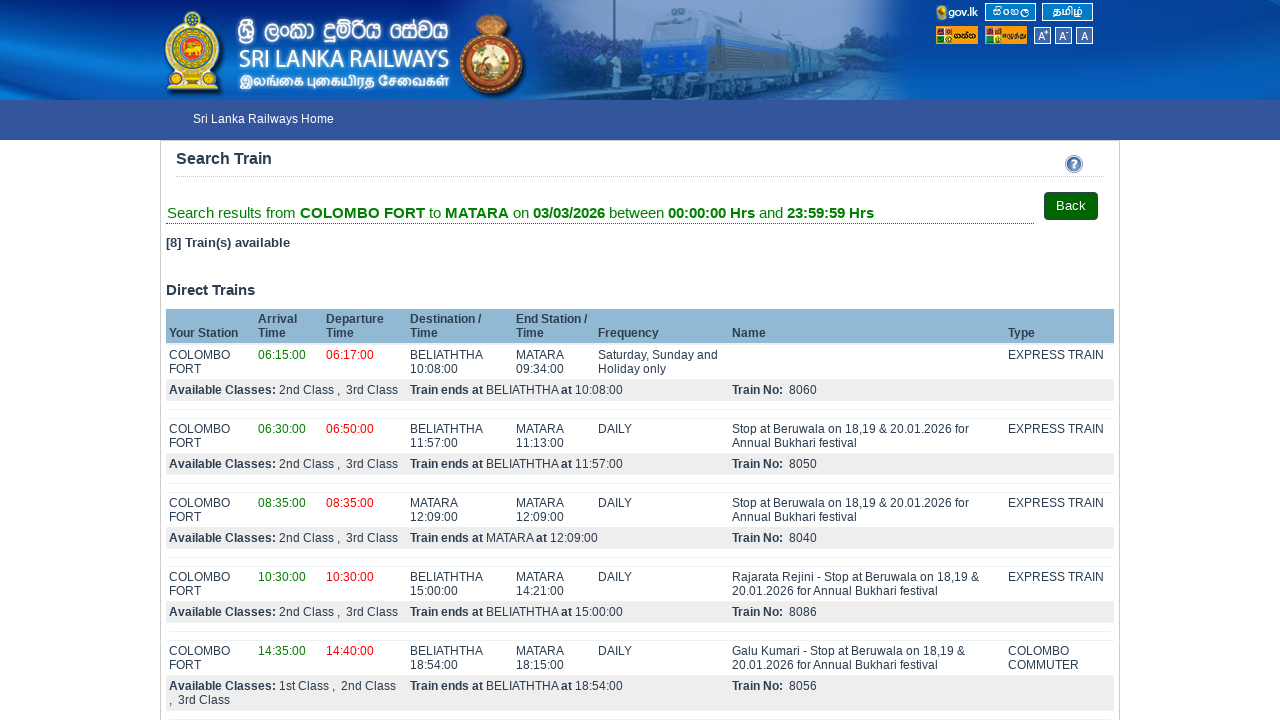

Located details link for the first train
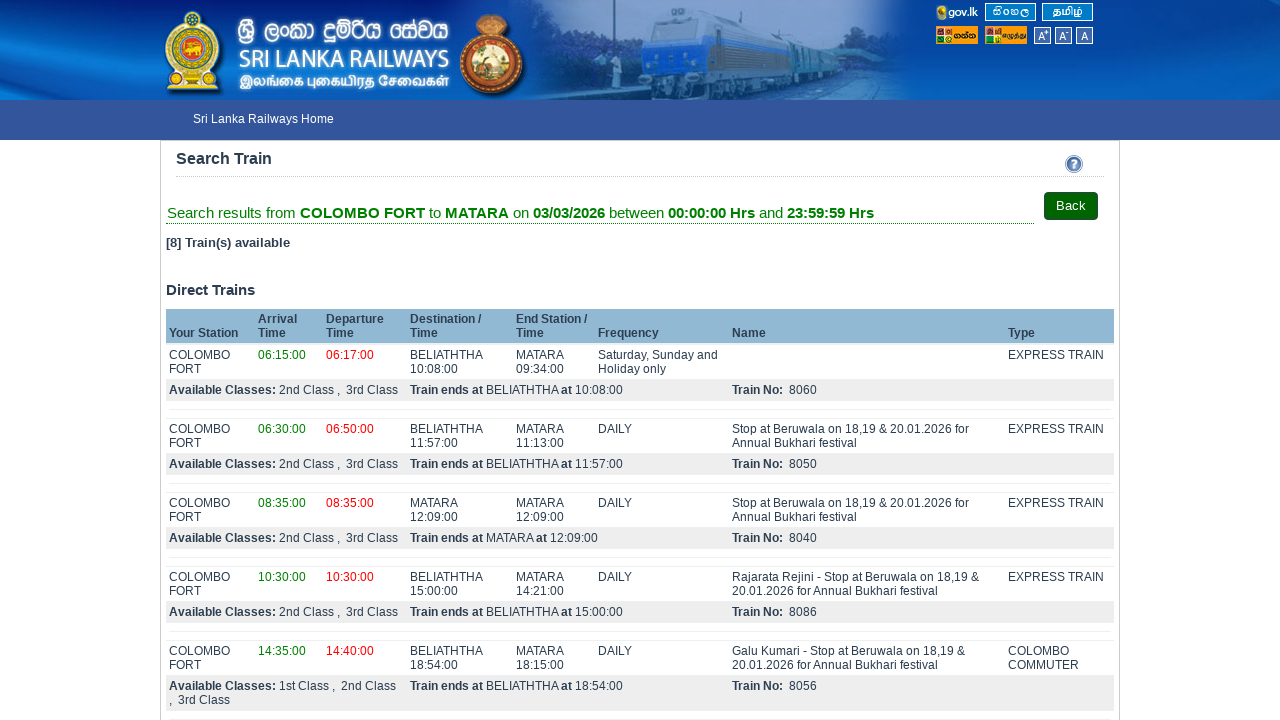

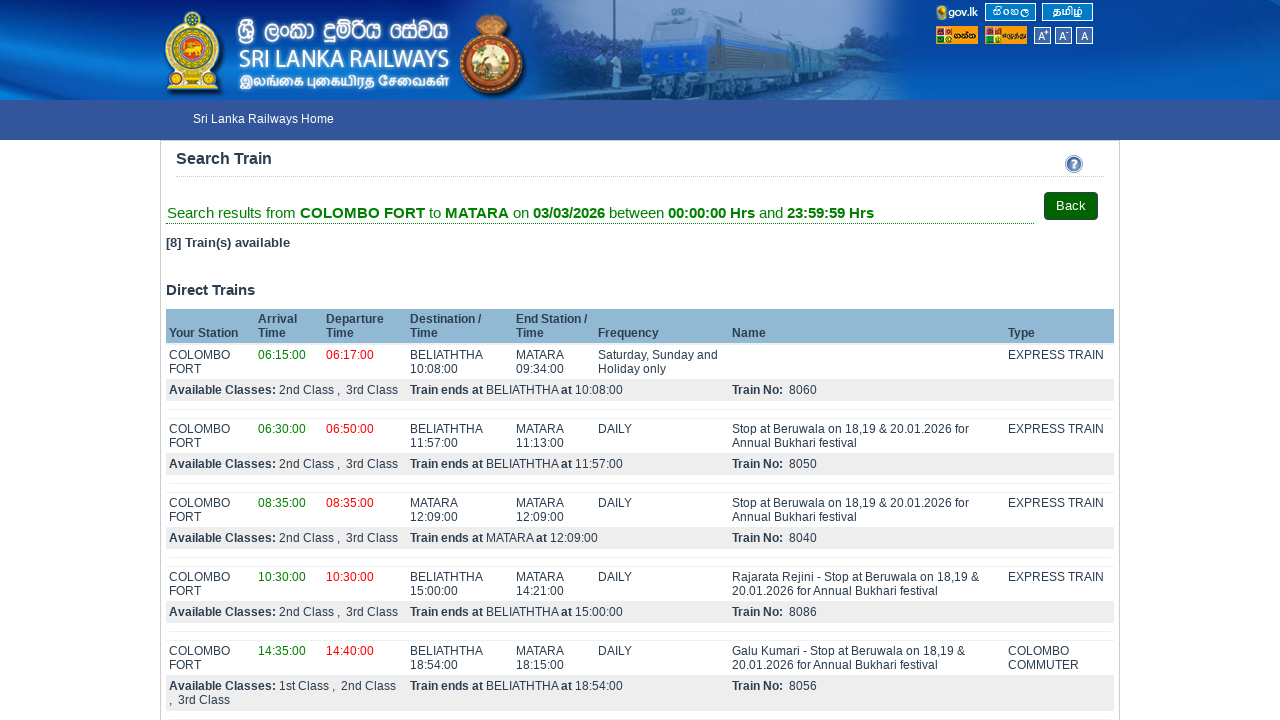